Tests dismissing a JavaScript confirmation alert by clicking Cancel and verifying the result message

Starting URL: https://testcenter.techproeducation.com/index.php?page=javascript-alerts

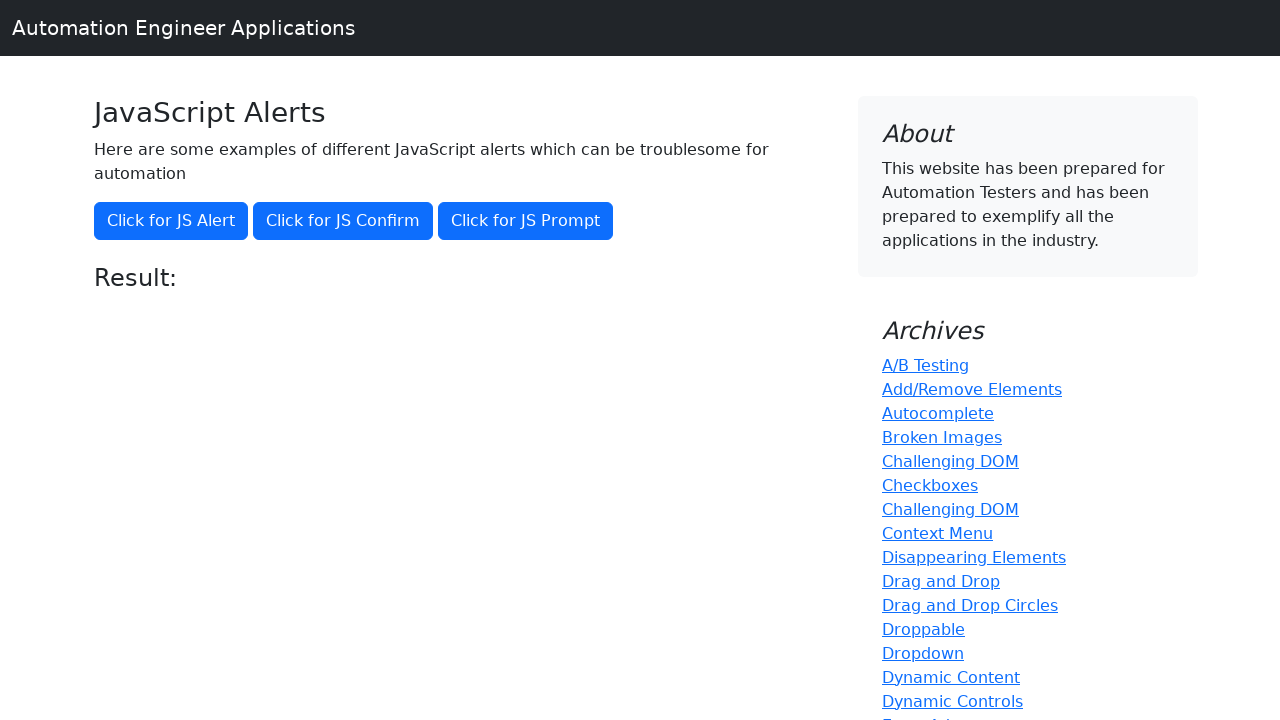

Clicked the second button to trigger confirmation alert at (343, 221) on (//button)[2]
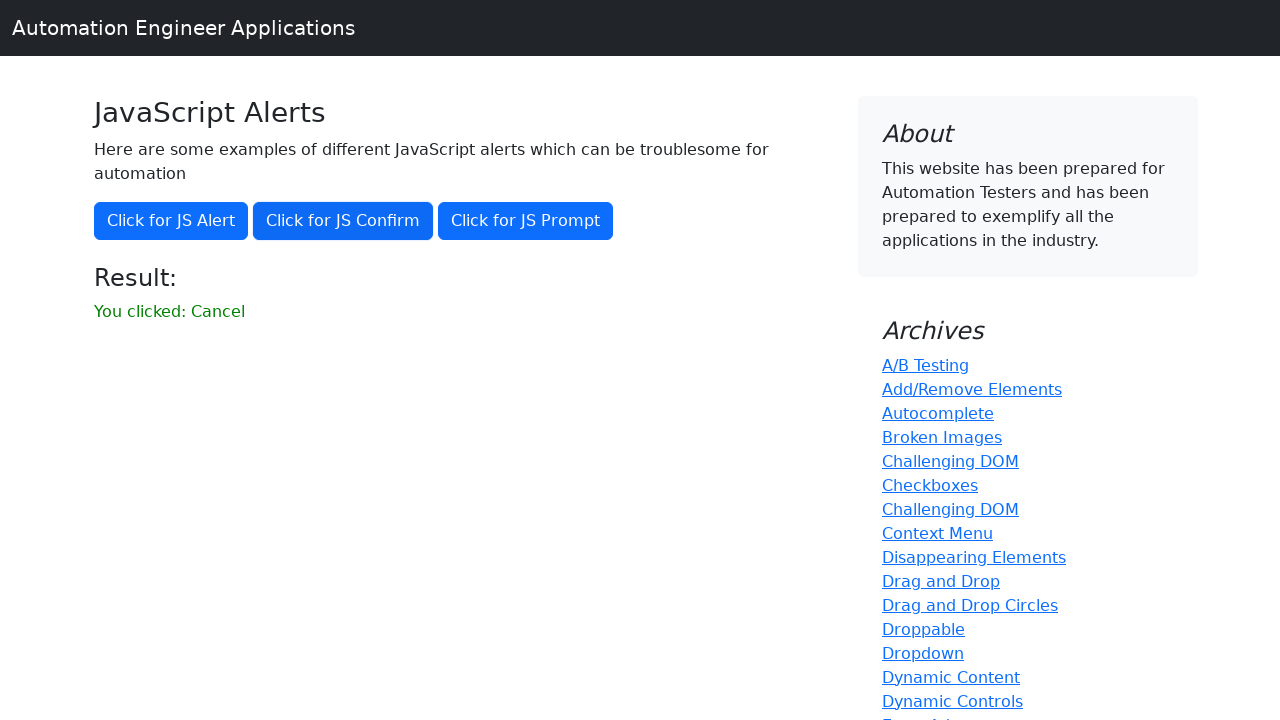

Set up dialog handler to dismiss alert by clicking Cancel
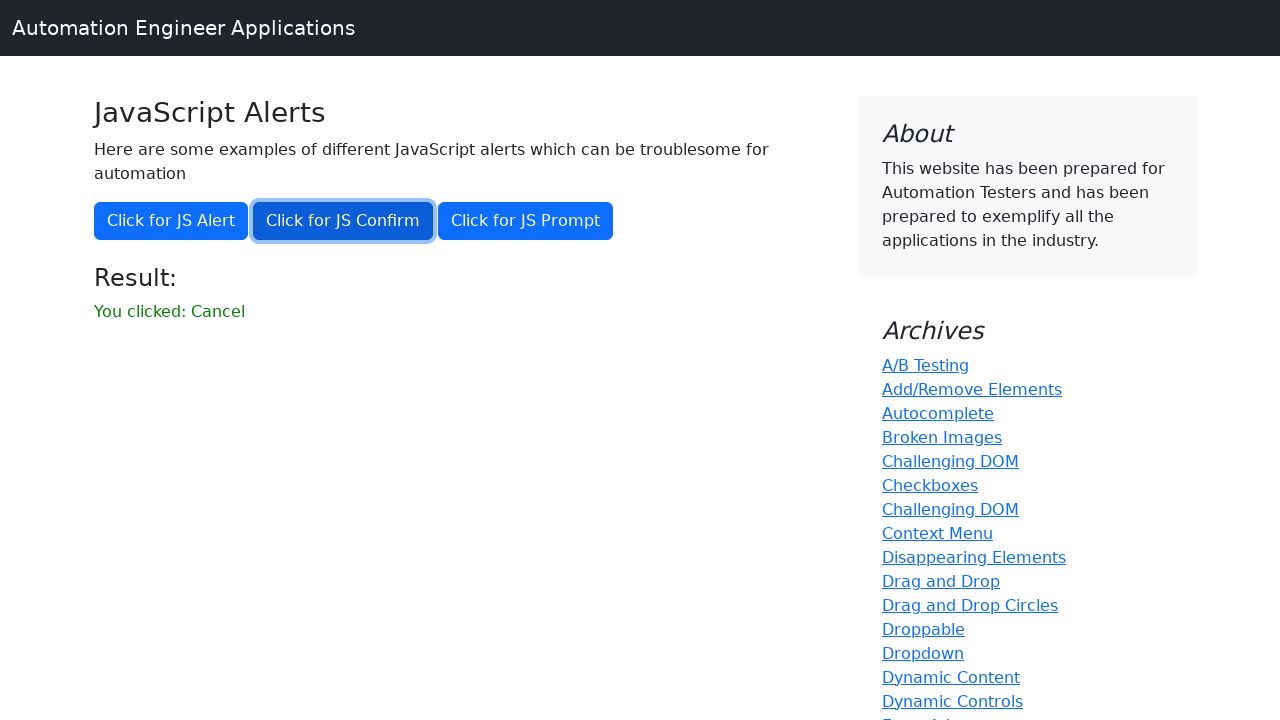

Located the result message paragraph
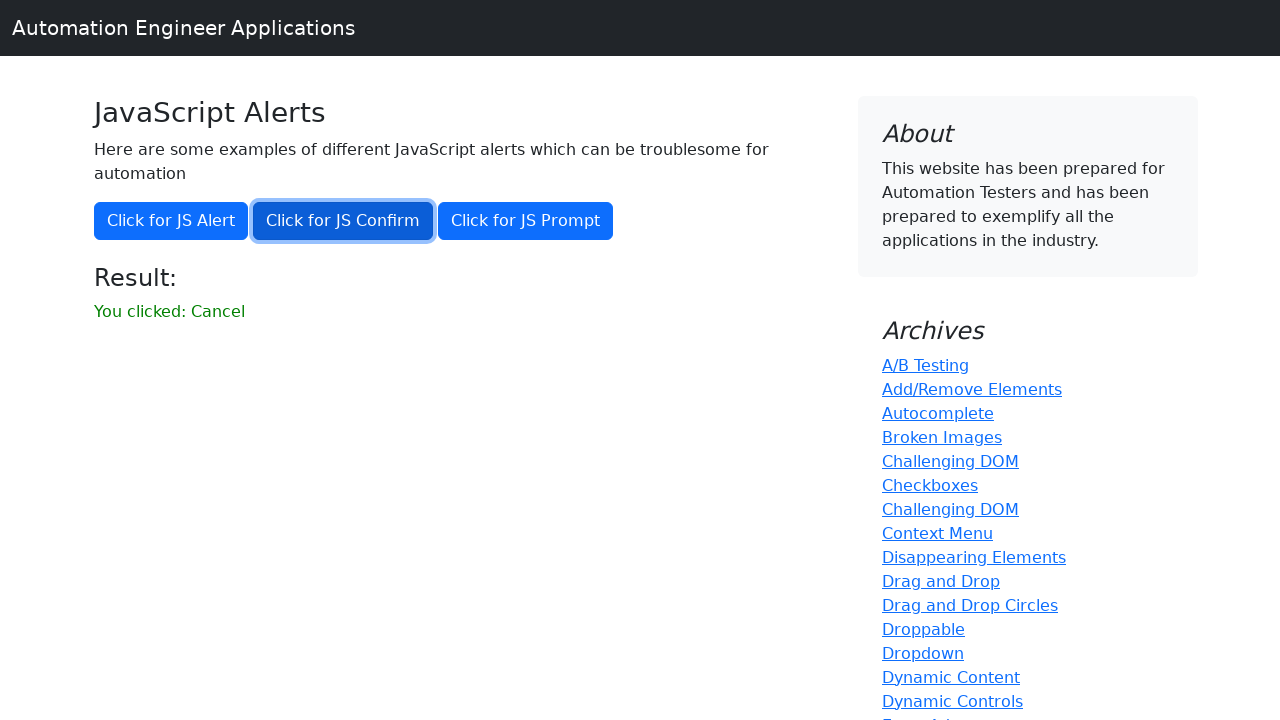

Verified that result message does not contain 'successfuly'
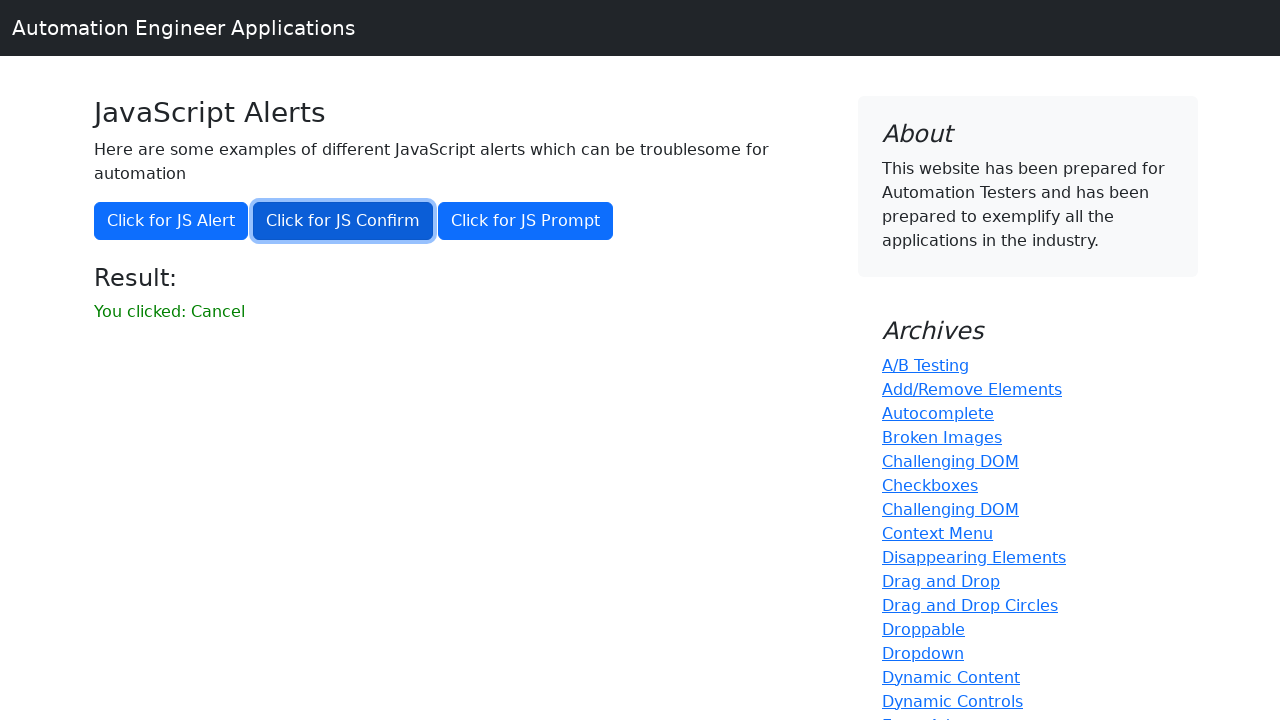

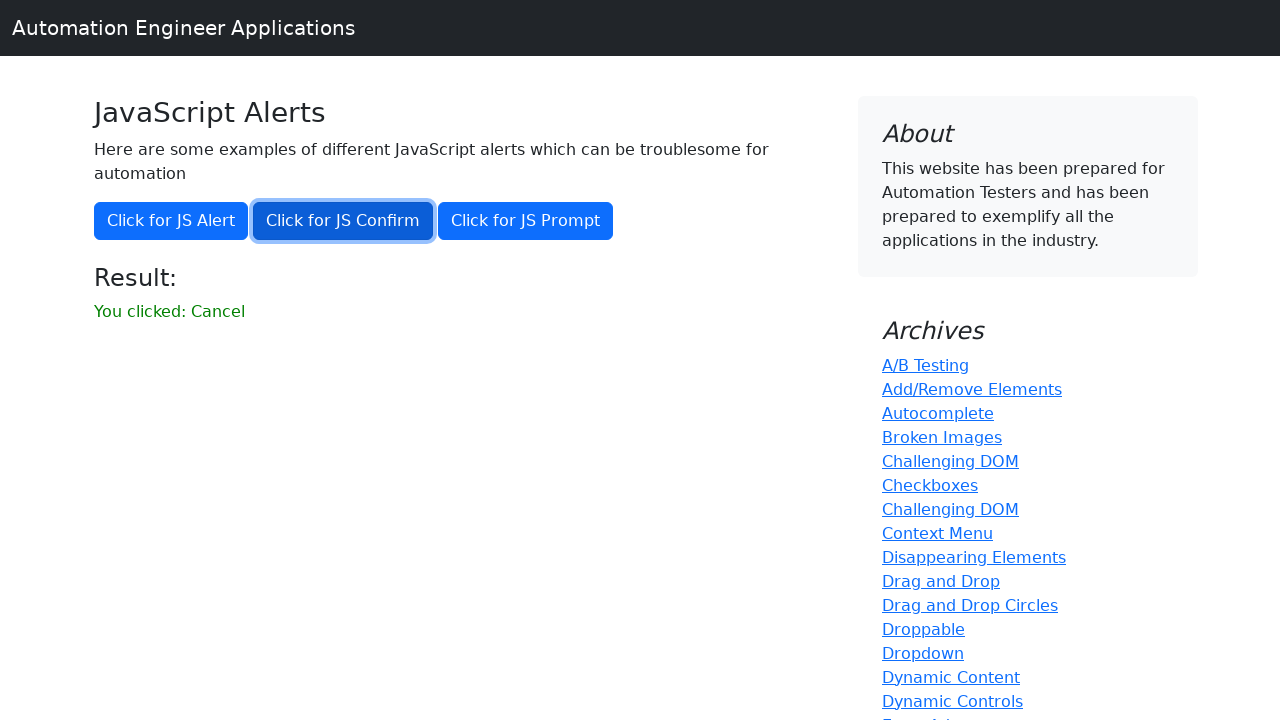